Tests that clicking the Add/Remove Elements link redirects to the Add/Remove page

Starting URL: https://the-internet.herokuapp.com/

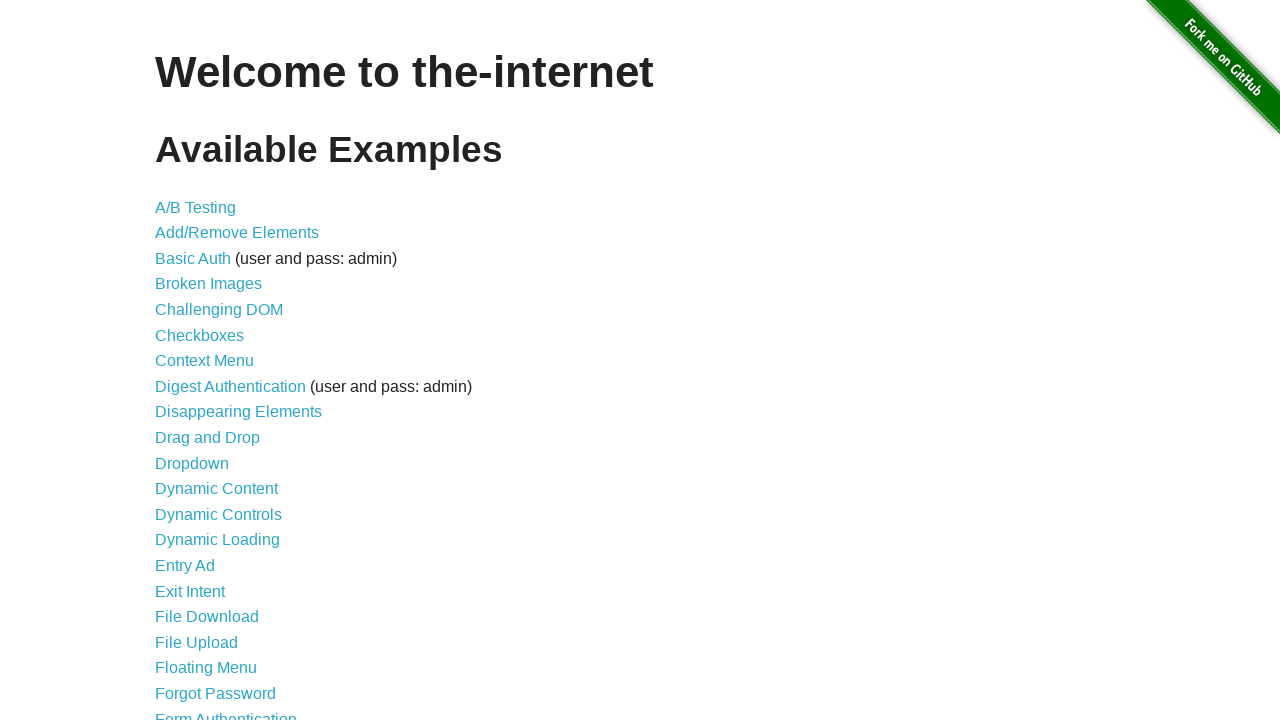

Clicked the Add/Remove Elements link at (237, 233) on a[href='/add_remove_elements/']
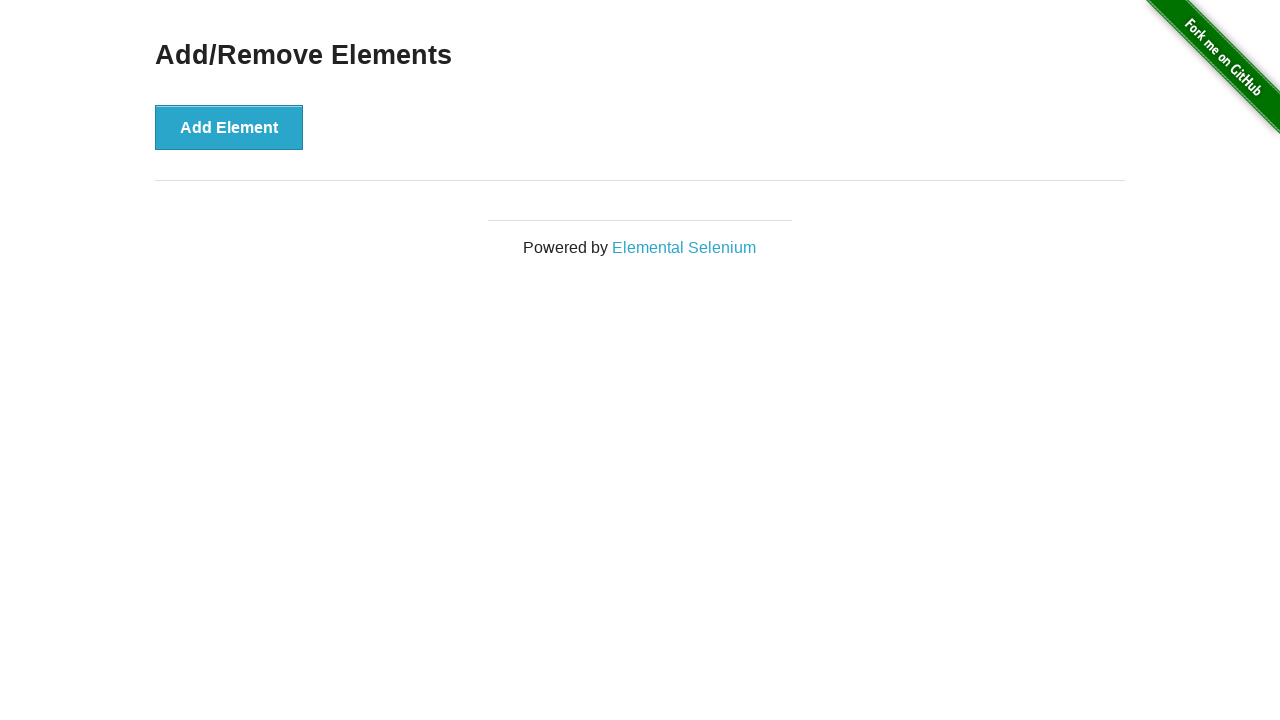

Waited for page header to load
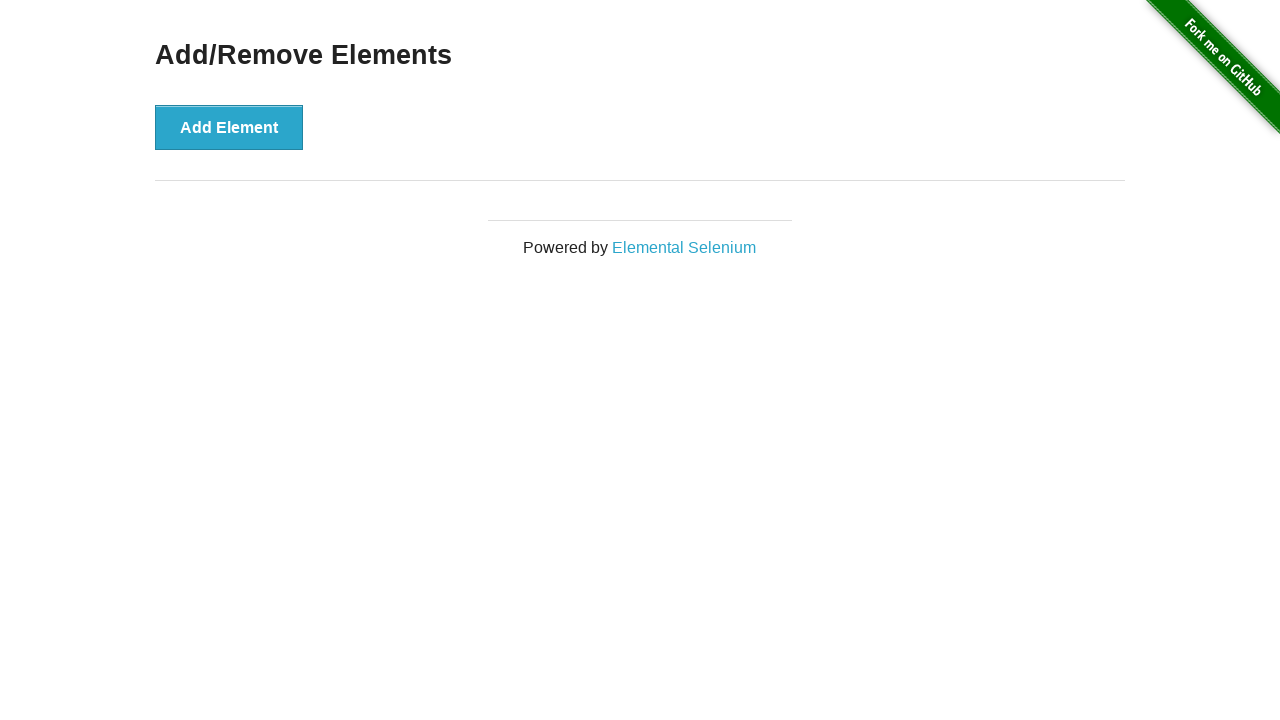

Retrieved header text content
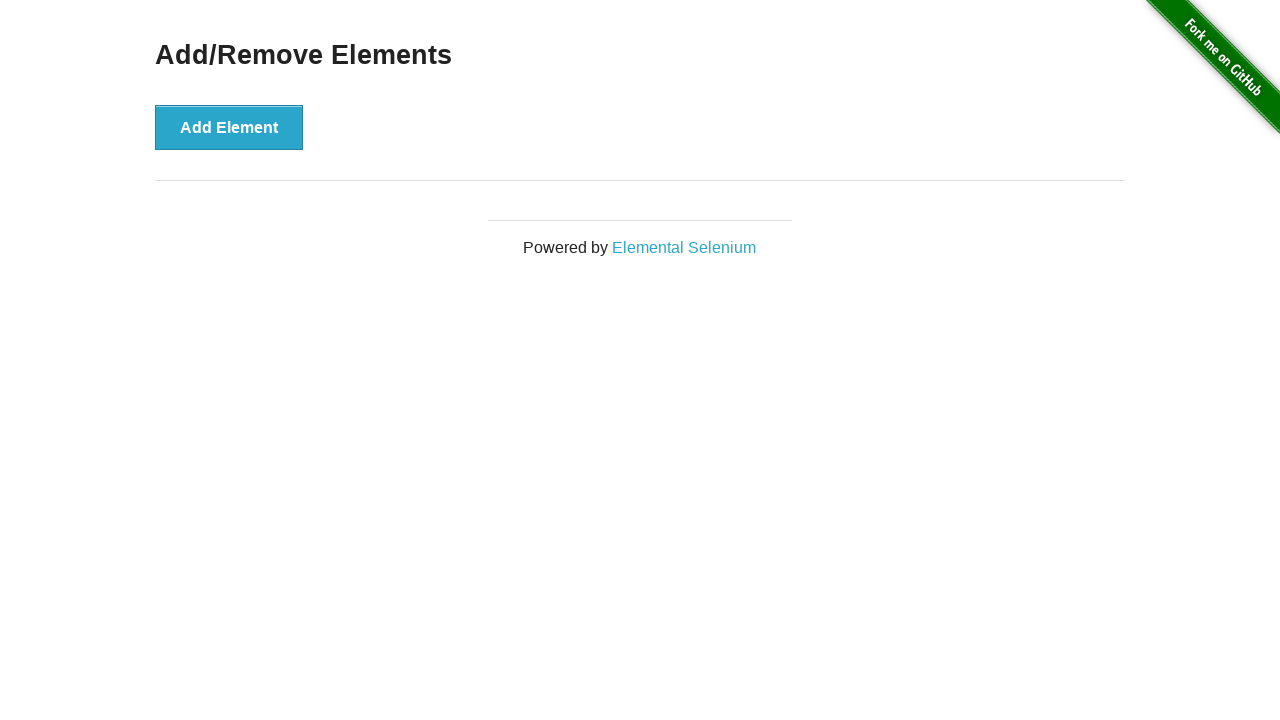

Verified header text is 'Add/Remove Elements'
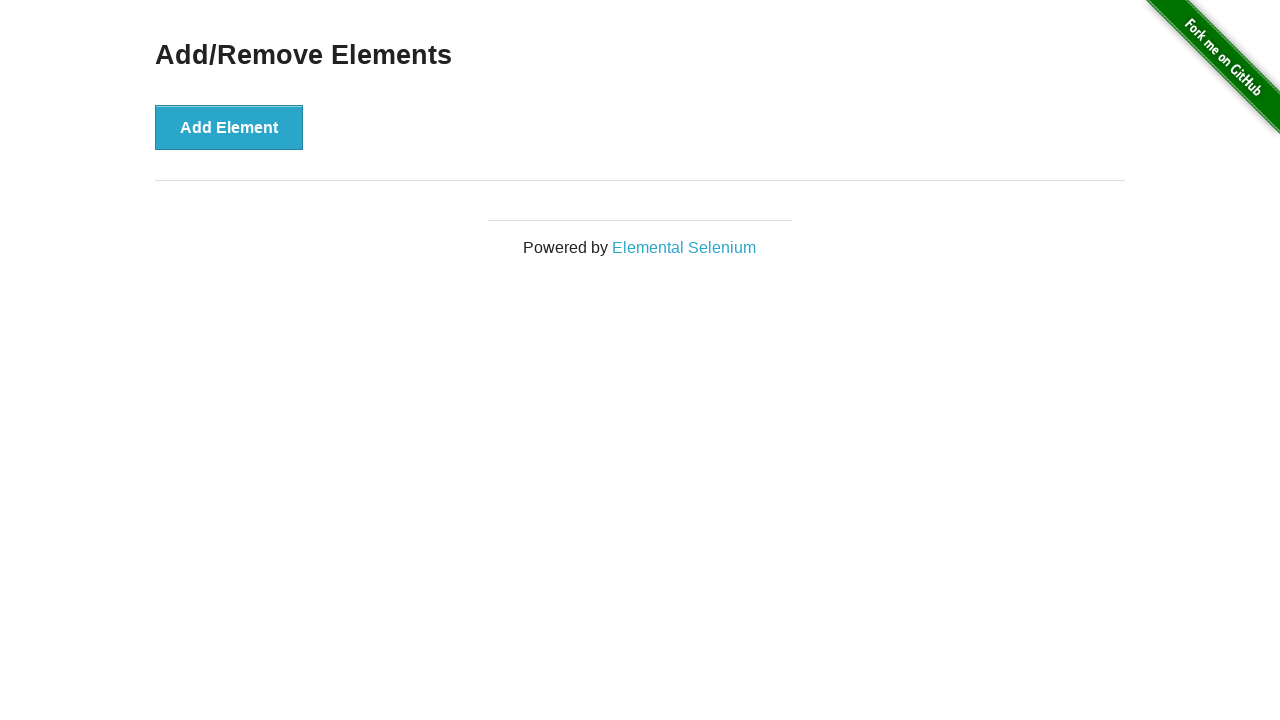

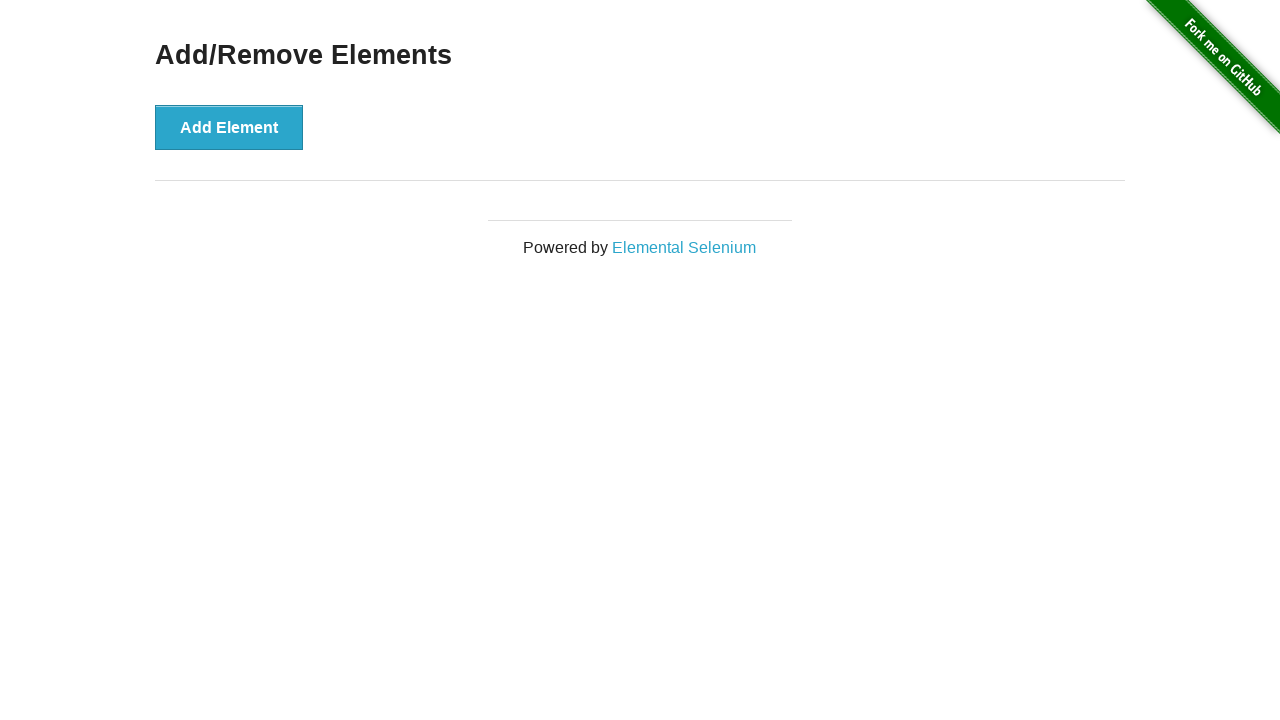